Tests basic JavaScript alert by clicking the alert button, verifying the alert text, and accepting it

Starting URL: https://the-internet.herokuapp.com/javascript_alerts

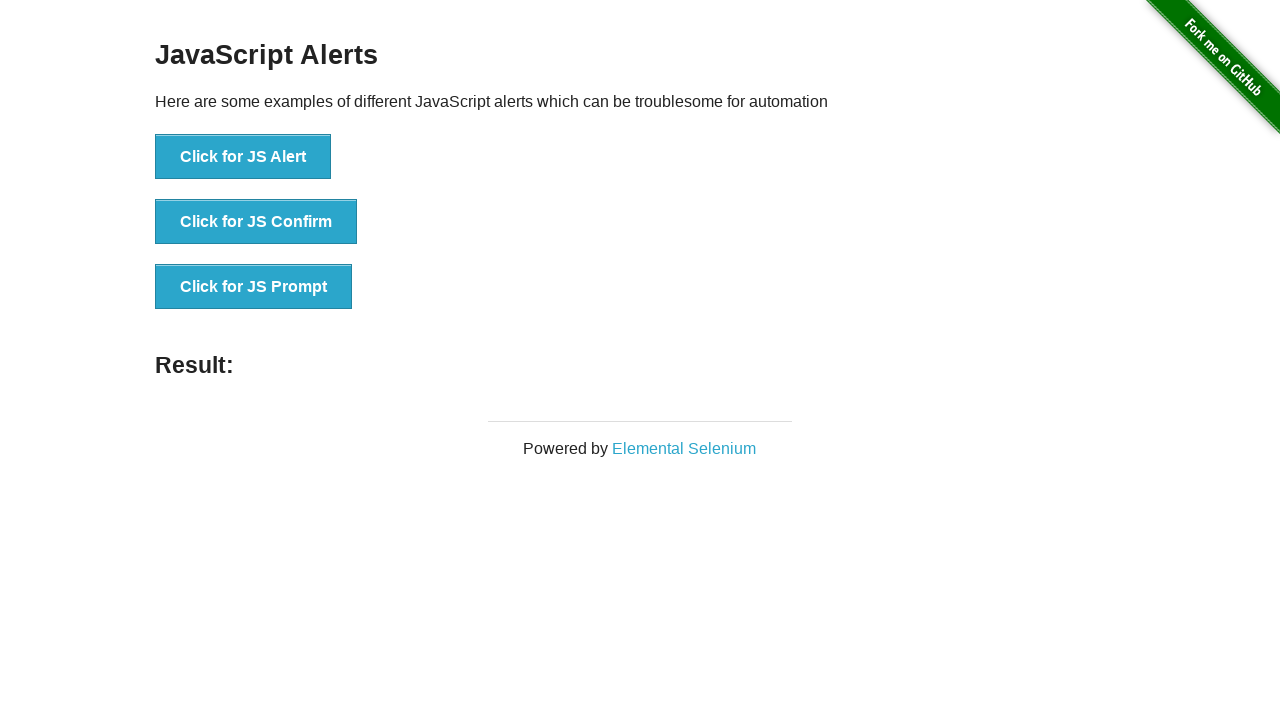

Clicked the alert button to trigger JavaScript alert at (243, 157) on button[onclick='jsAlert()']
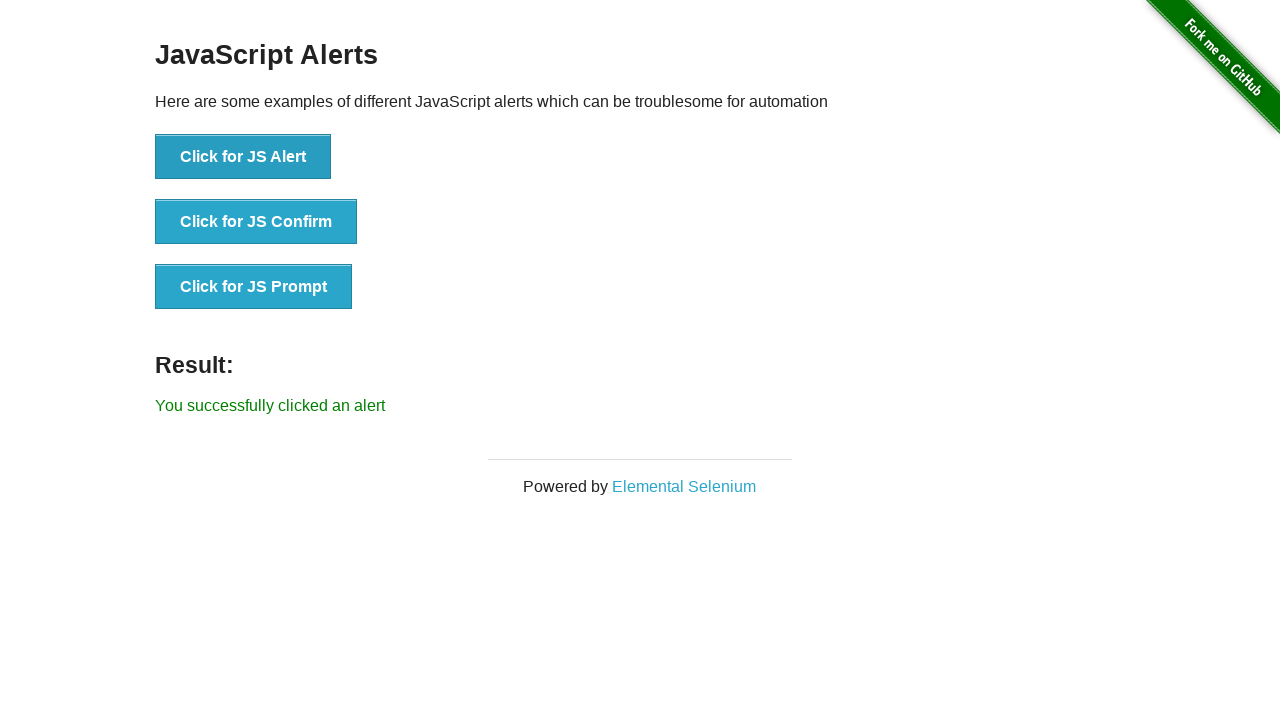

Set up dialog handler to verify alert text and accept it
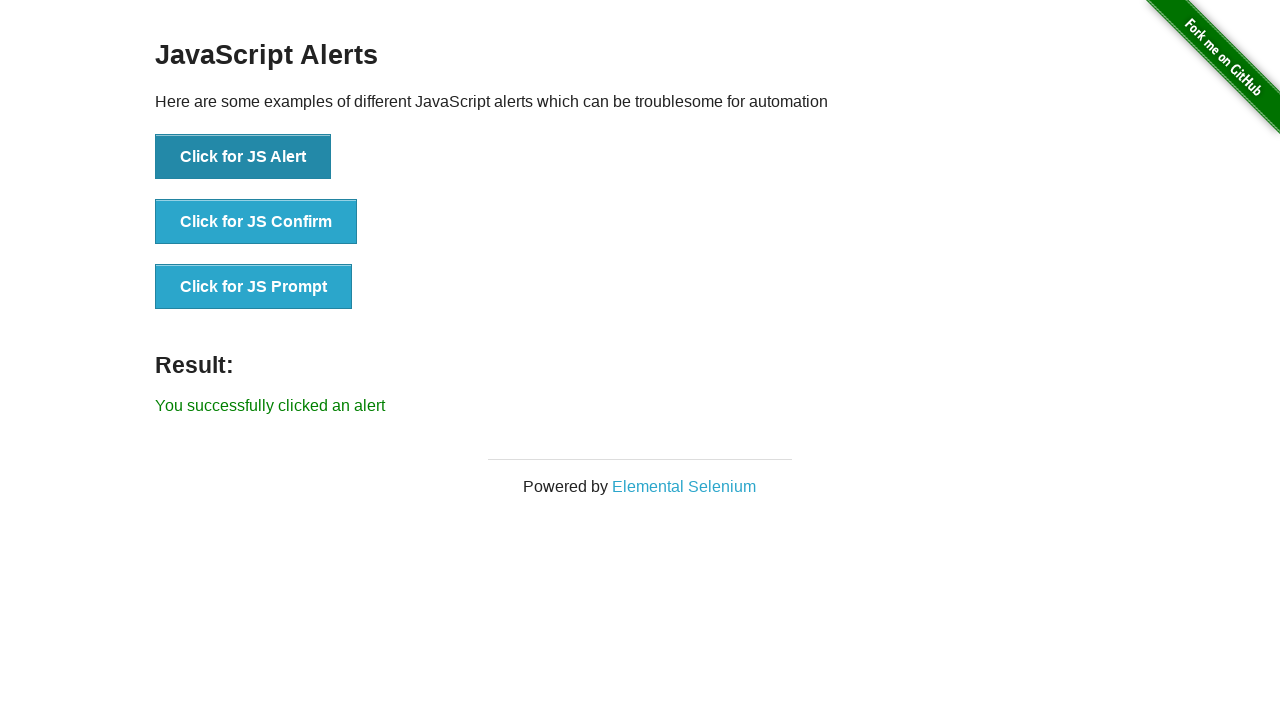

Verified result text is displayed after accepting alert
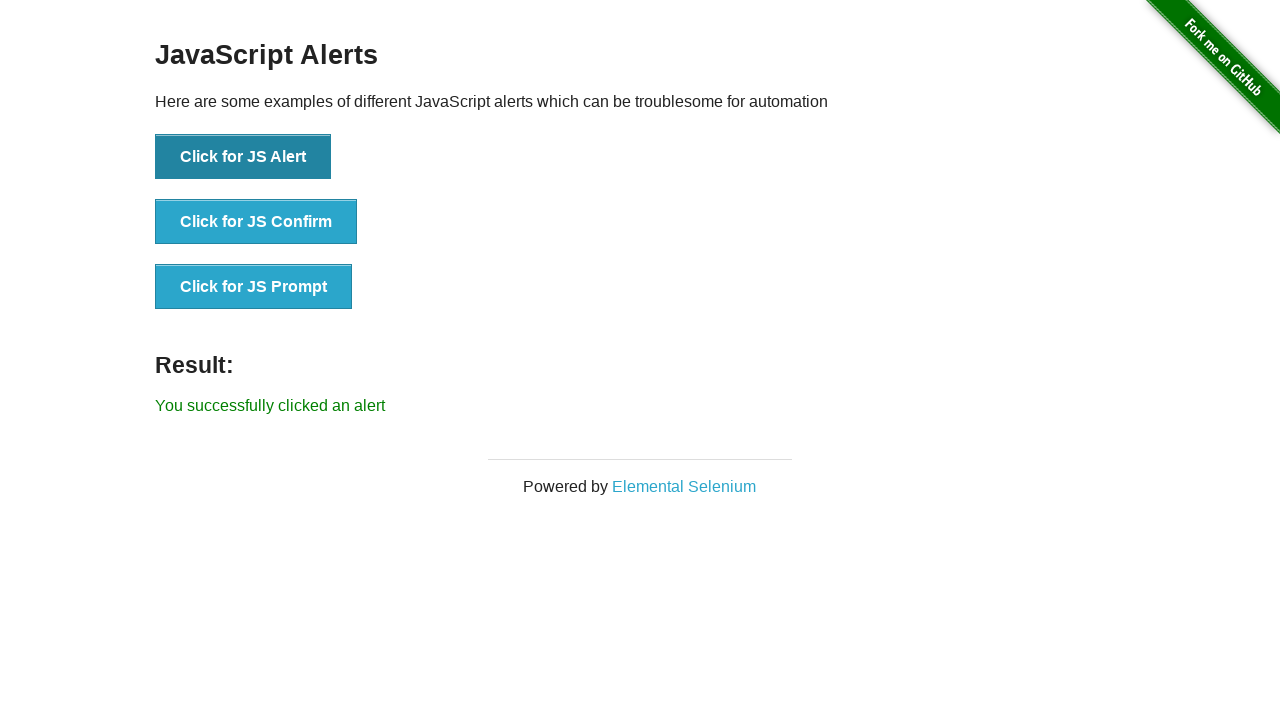

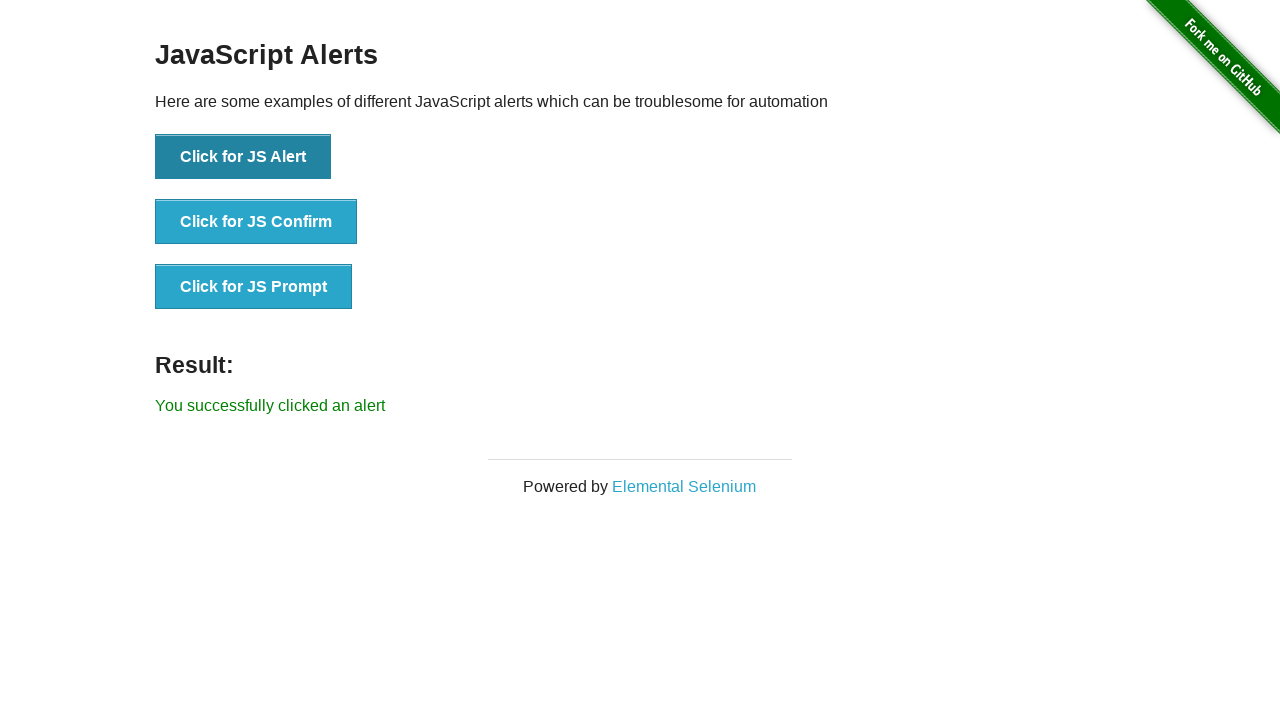